Tests static dropdown by selecting each option and verifying selection

Starting URL: https://rahulshettyacademy.com/AutomationPractice/

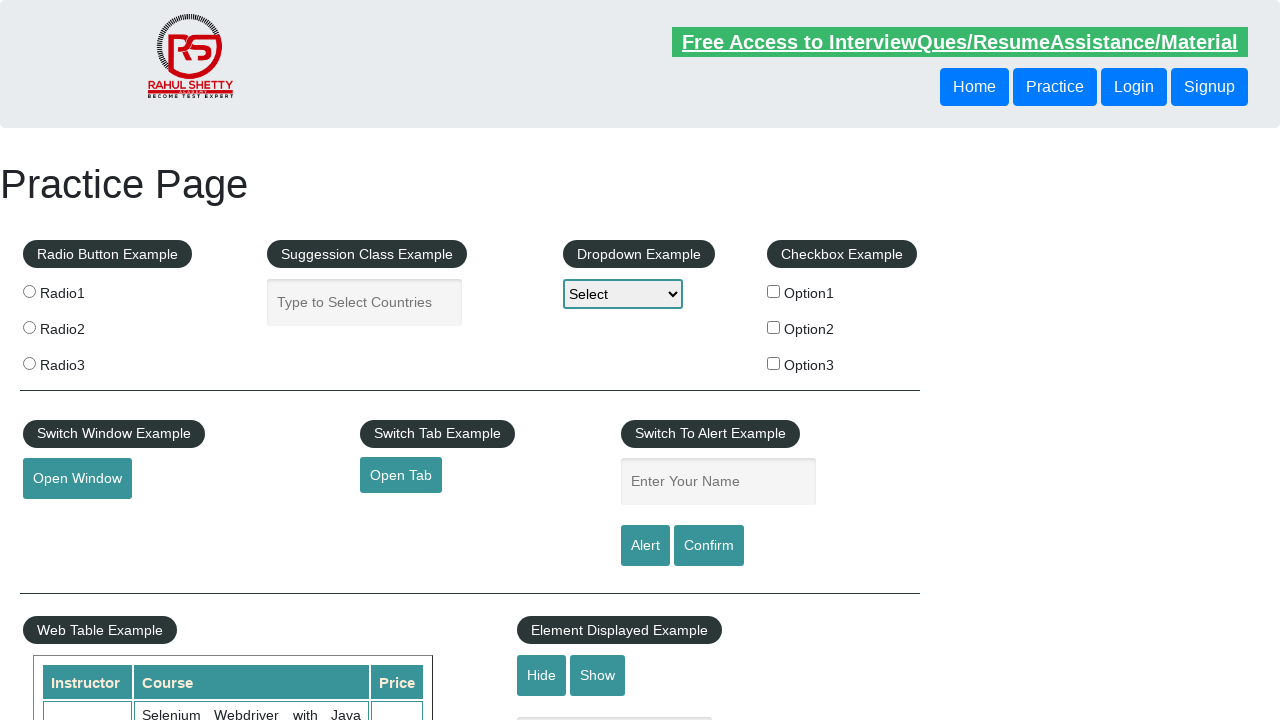

Located static dropdown element
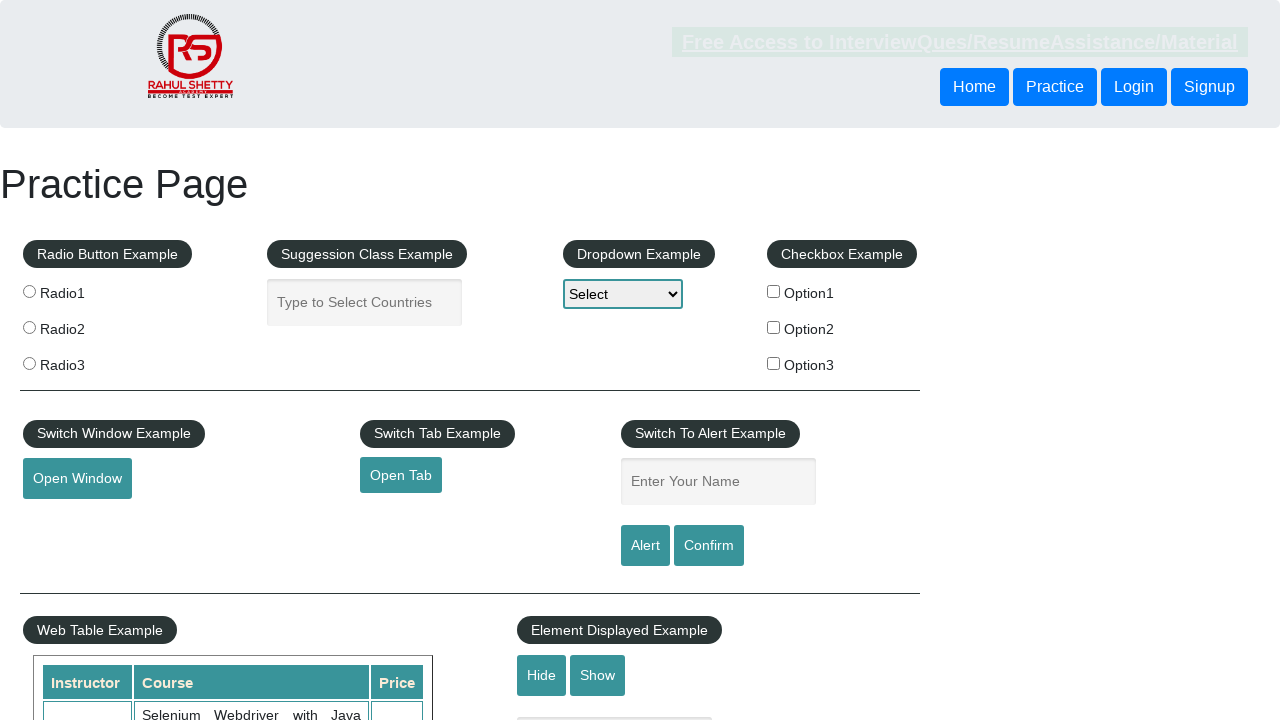

Located all dropdown options
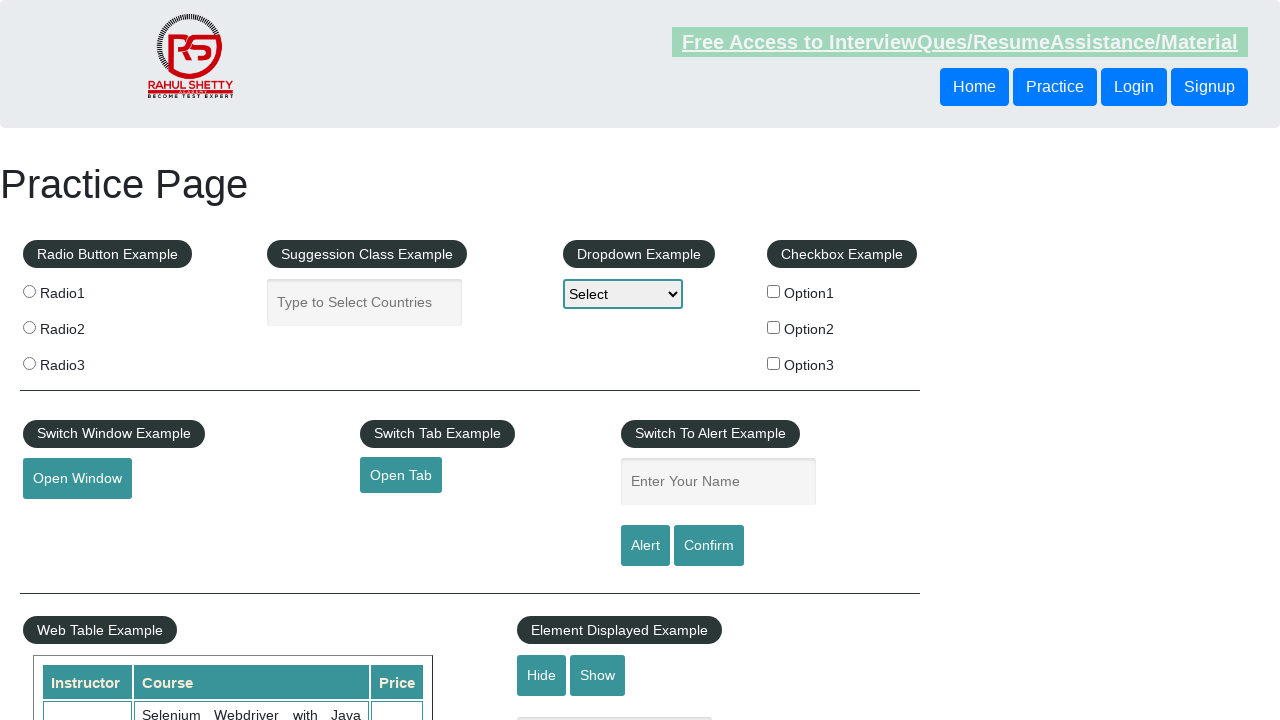

Counted 4 total dropdown options
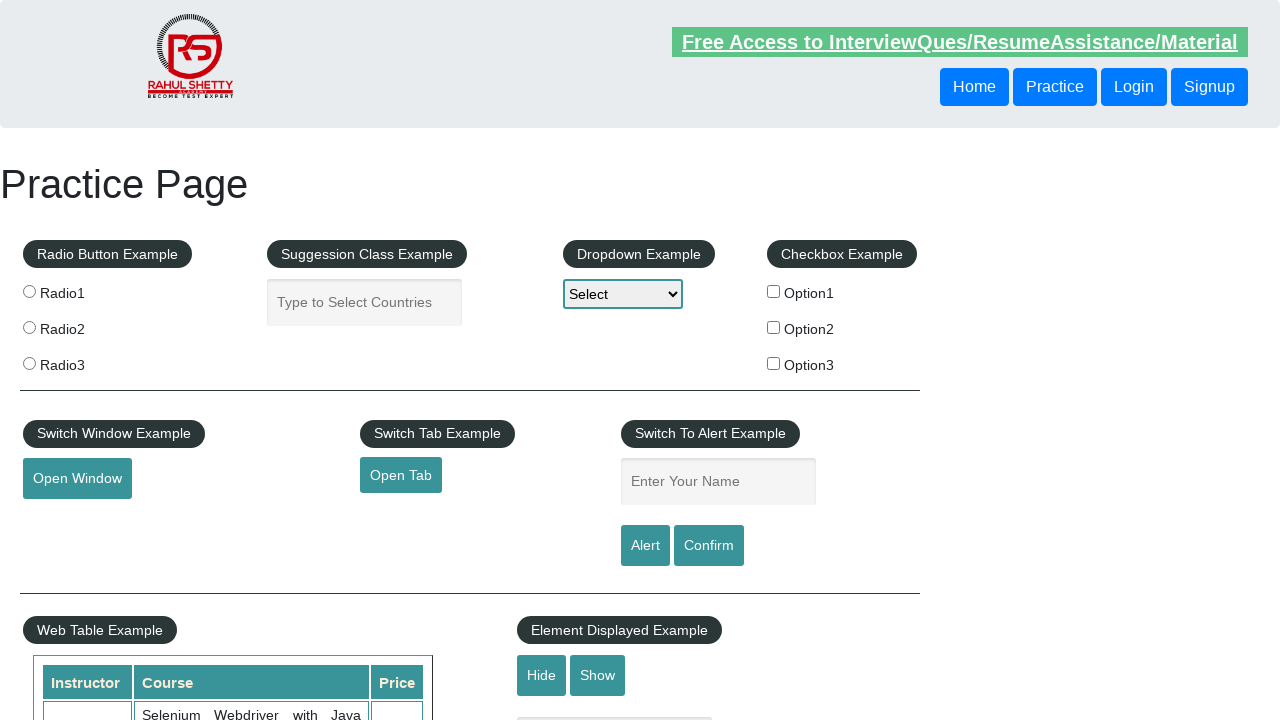

Selected dropdown option at index 1 on xpath=//*[@id='dropdown-class-example']
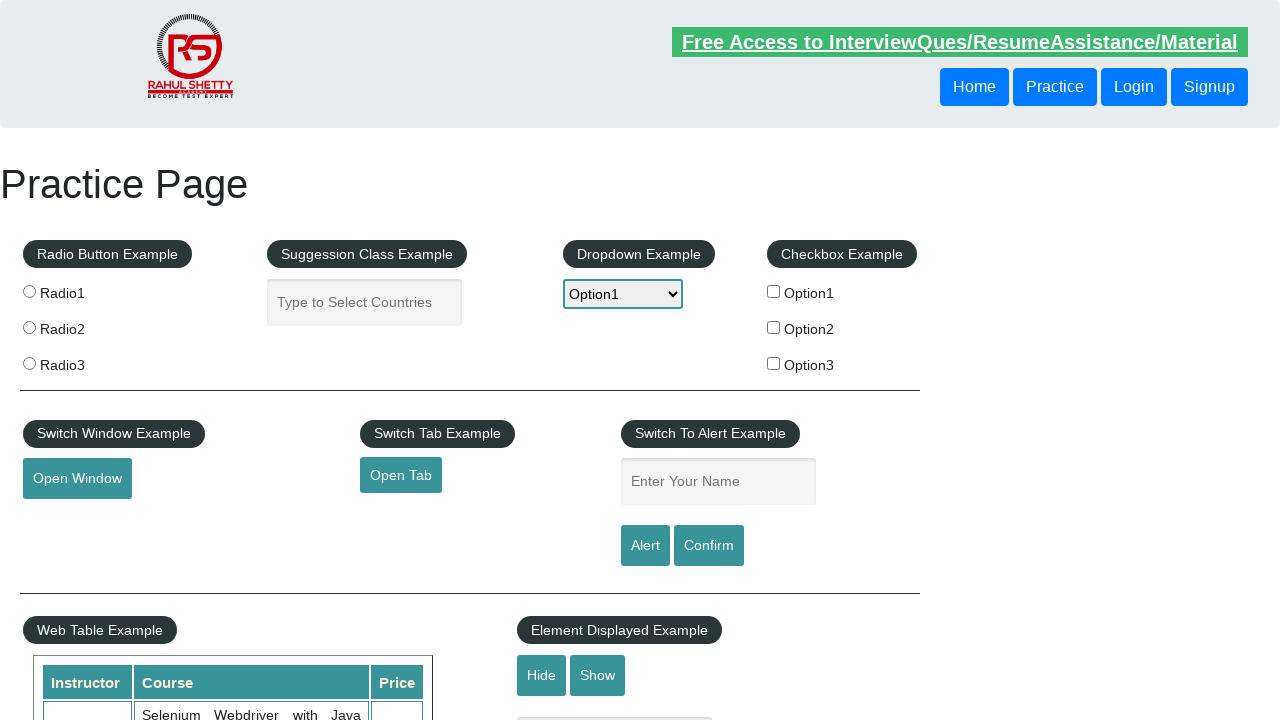

Selected dropdown option at index 2 on xpath=//*[@id='dropdown-class-example']
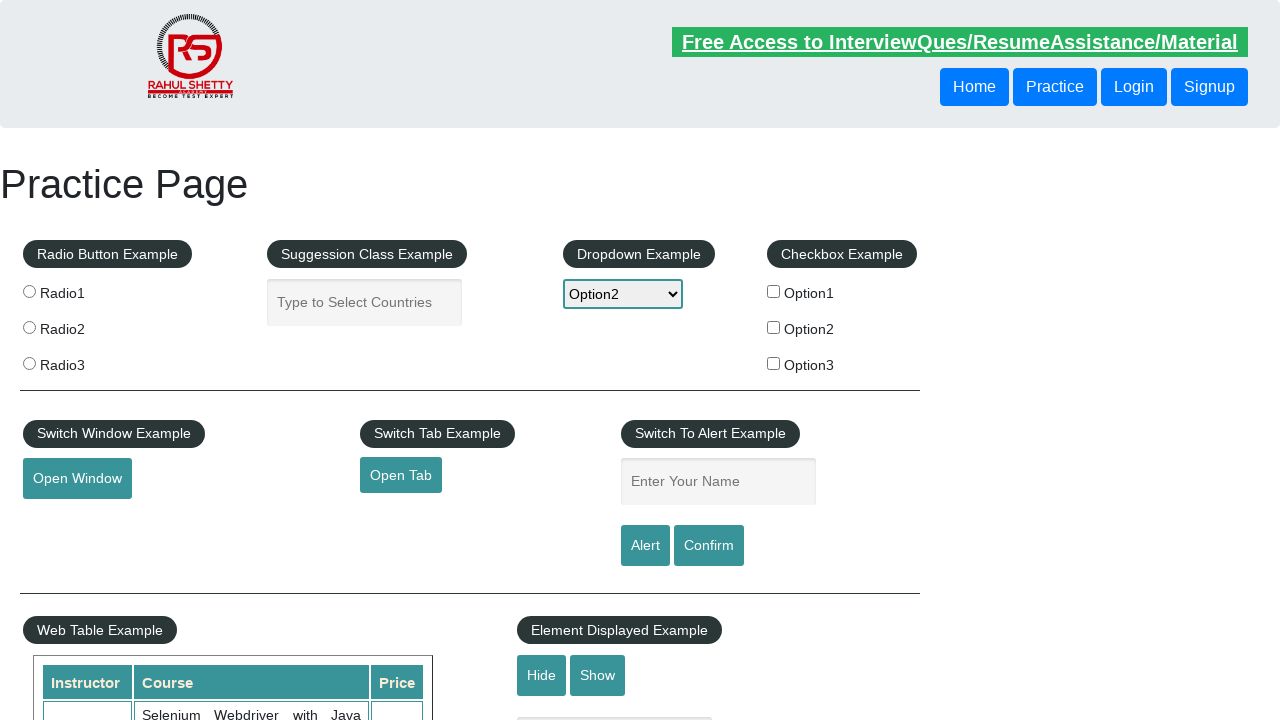

Selected dropdown option at index 3 on xpath=//*[@id='dropdown-class-example']
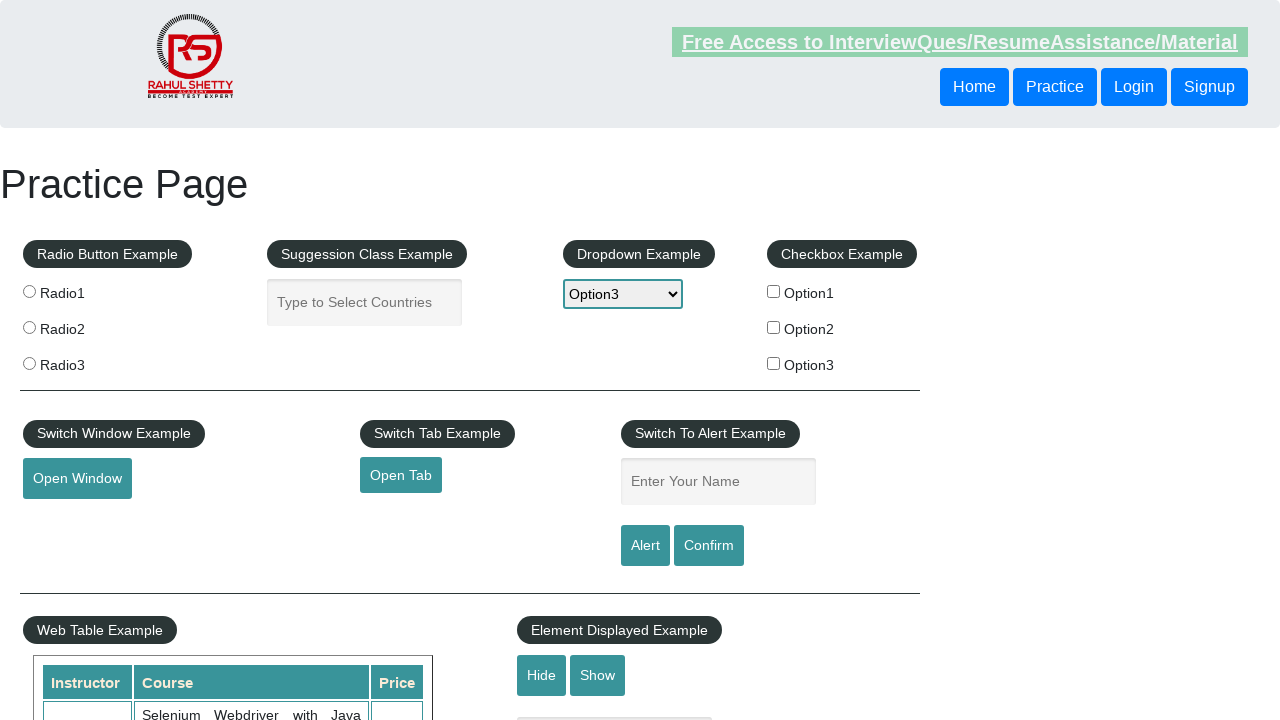

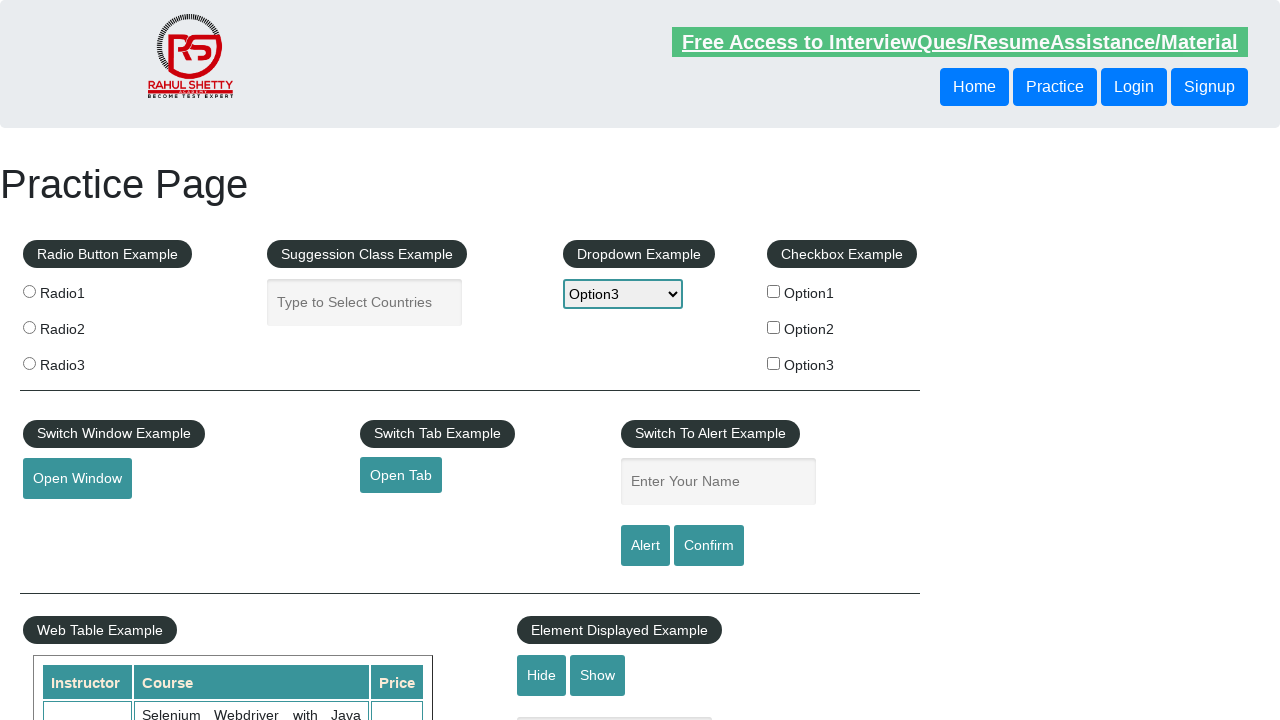